Tests that edits are saved when the edit input loses focus (blur event)

Starting URL: https://demo.playwright.dev/todomvc

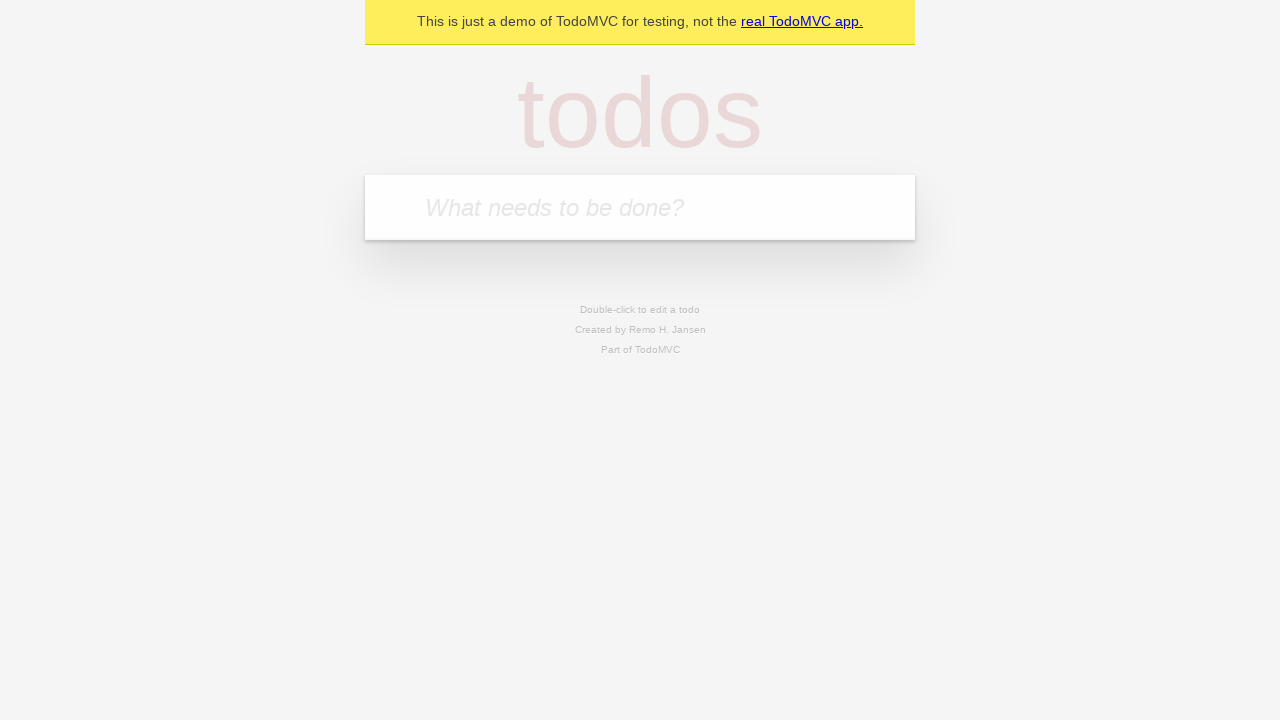

Filled new todo input with 'buy some cheese' on internal:attr=[placeholder="What needs to be done?"i]
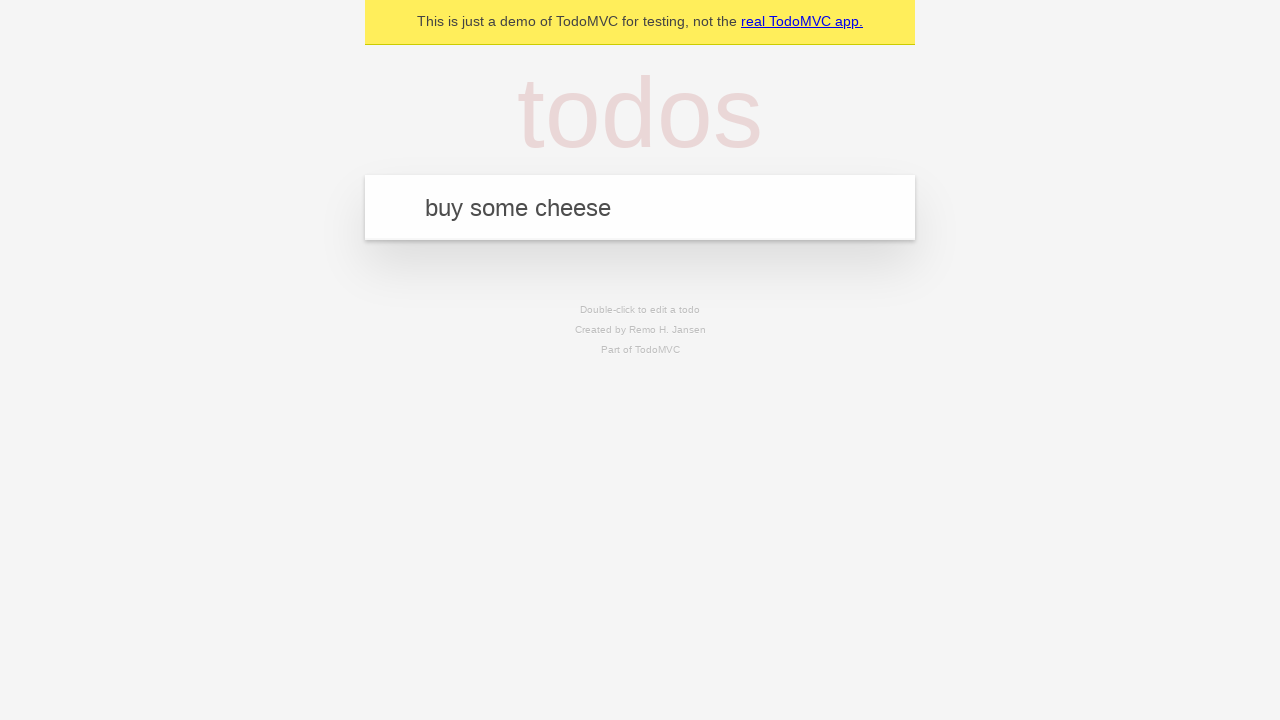

Pressed Enter to add todo 'buy some cheese' on internal:attr=[placeholder="What needs to be done?"i]
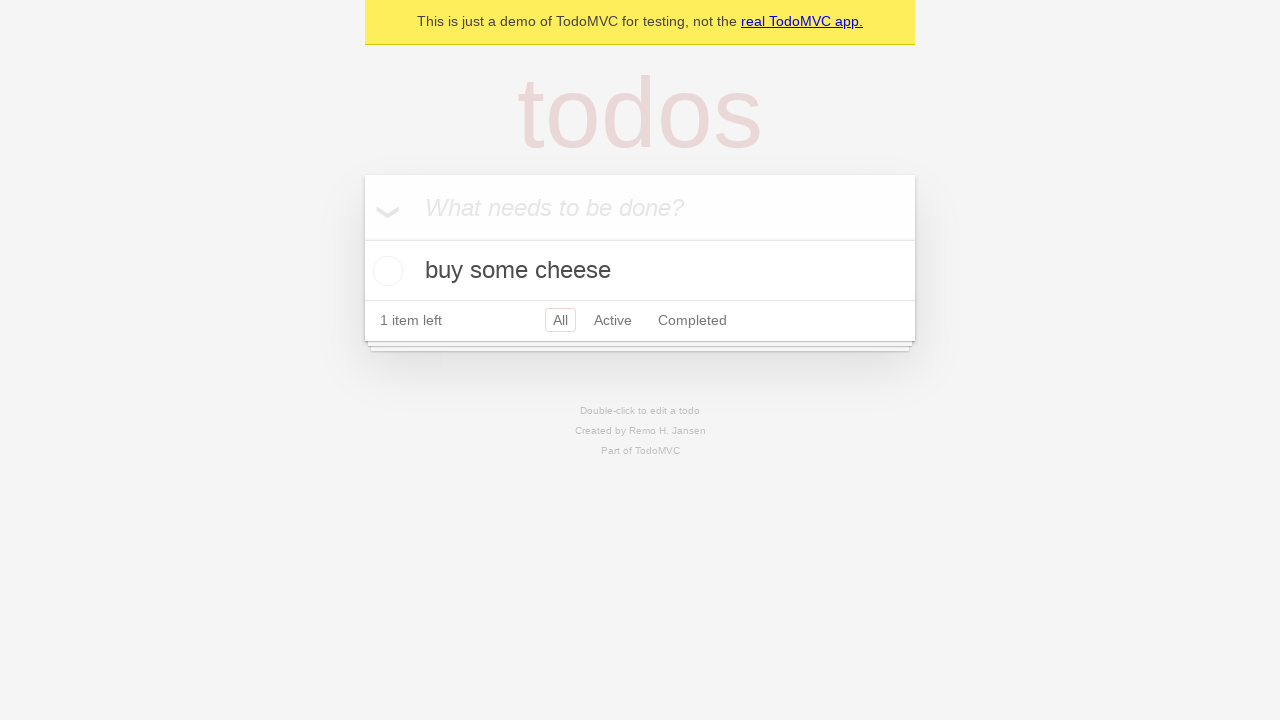

Filled new todo input with 'feed the cat' on internal:attr=[placeholder="What needs to be done?"i]
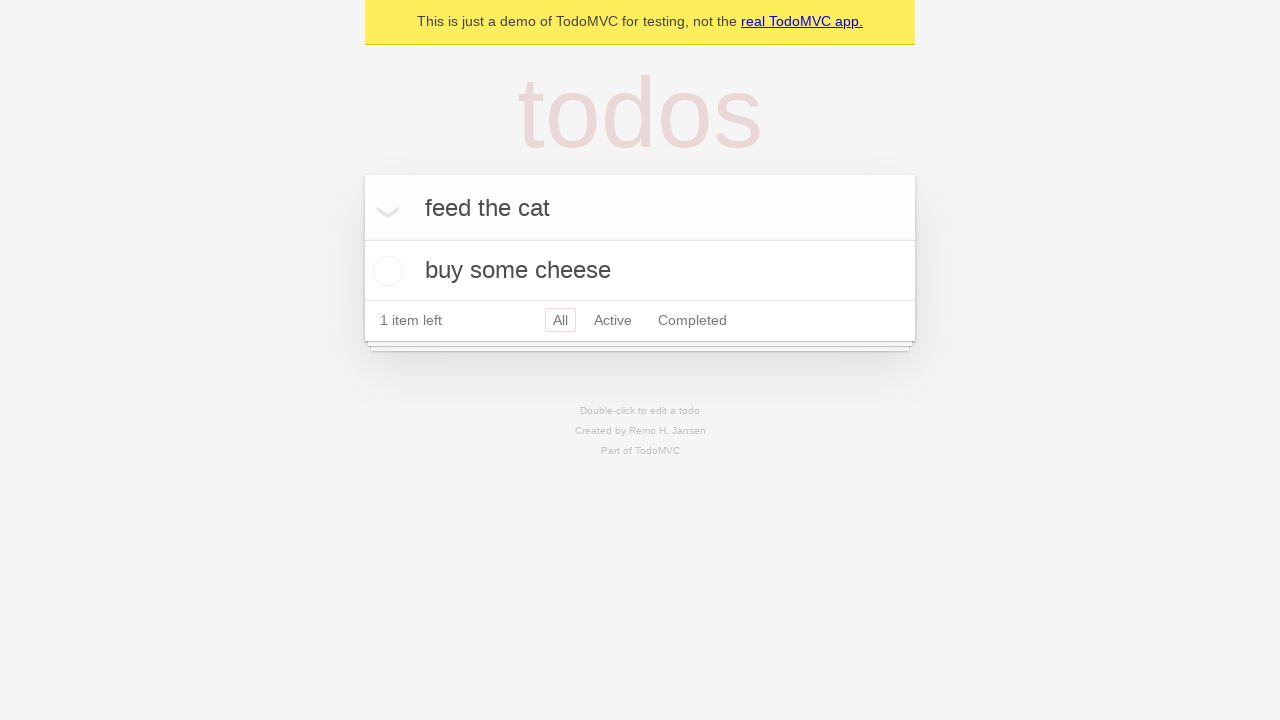

Pressed Enter to add todo 'feed the cat' on internal:attr=[placeholder="What needs to be done?"i]
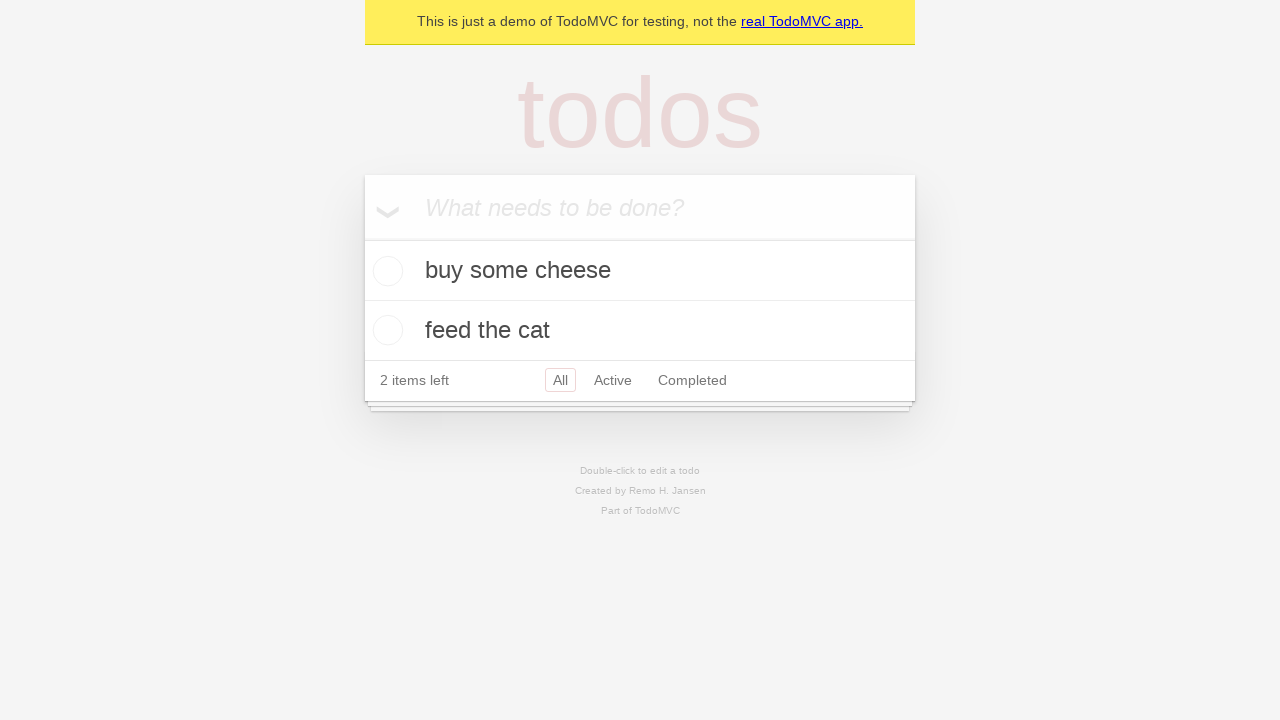

Filled new todo input with 'book a doctors appointment' on internal:attr=[placeholder="What needs to be done?"i]
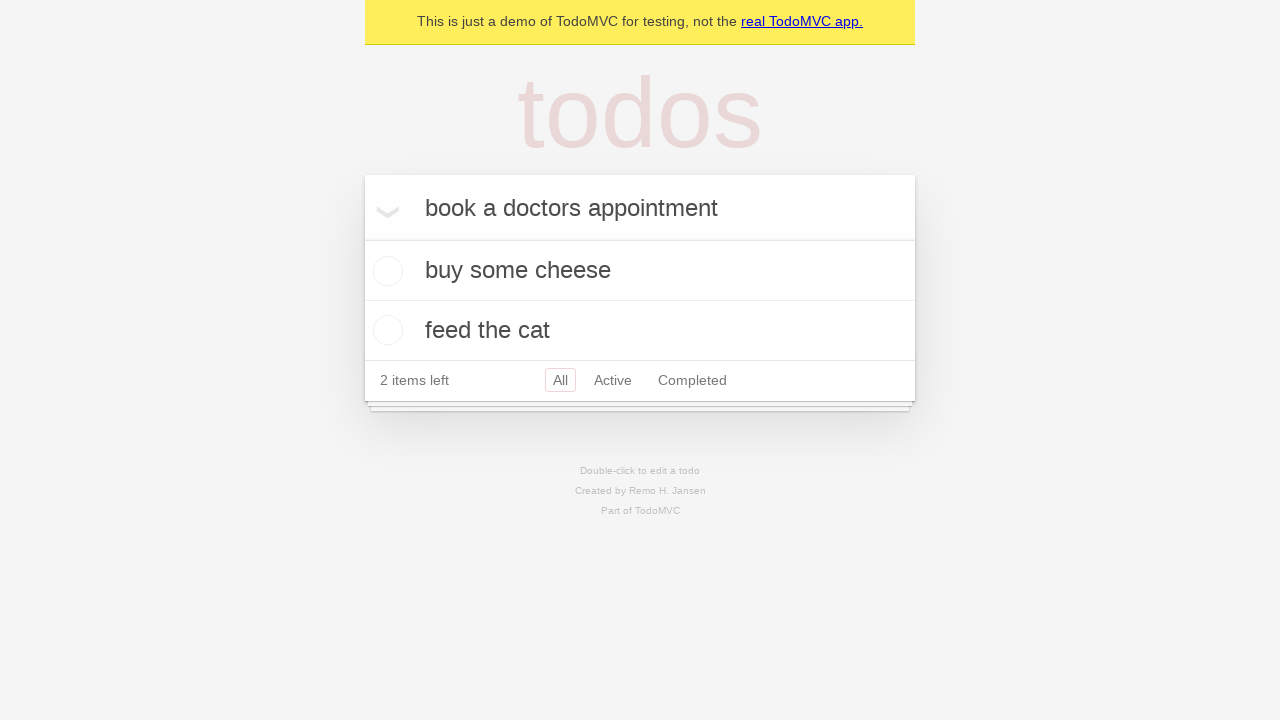

Pressed Enter to add todo 'book a doctors appointment' on internal:attr=[placeholder="What needs to be done?"i]
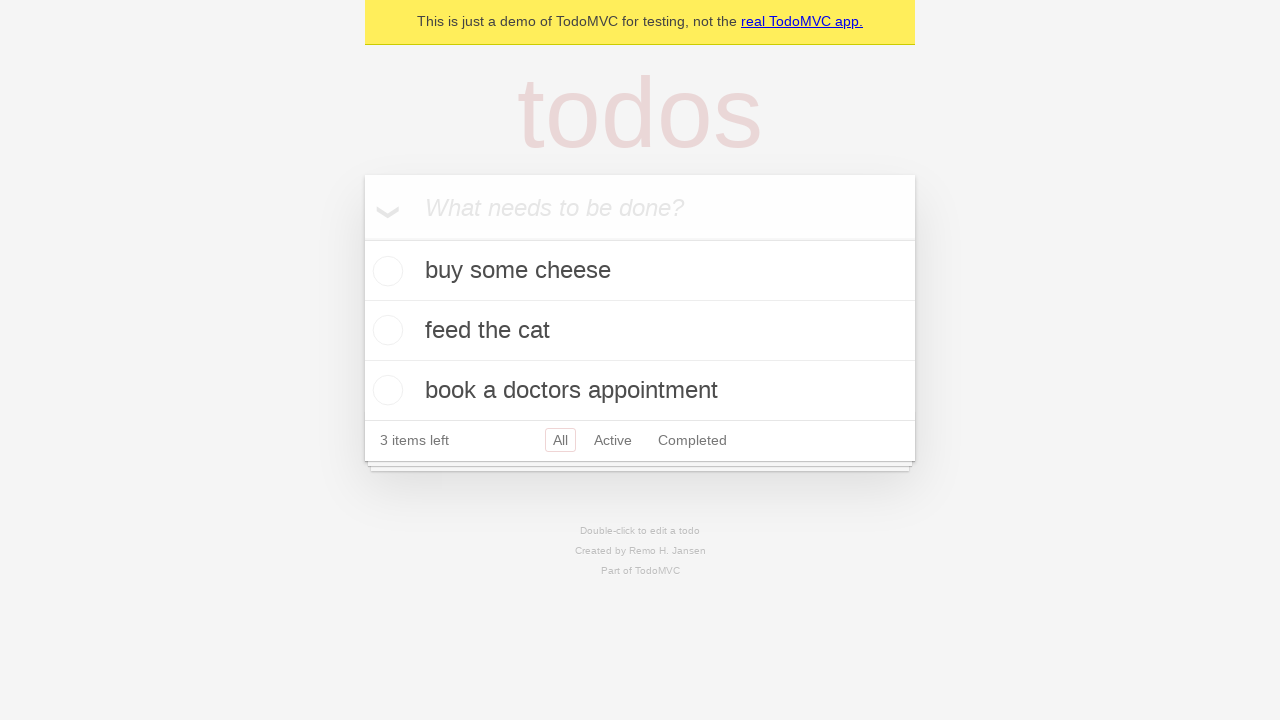

Double-clicked second todo item to enter edit mode at (640, 331) on internal:testid=[data-testid="todo-item"s] >> nth=1
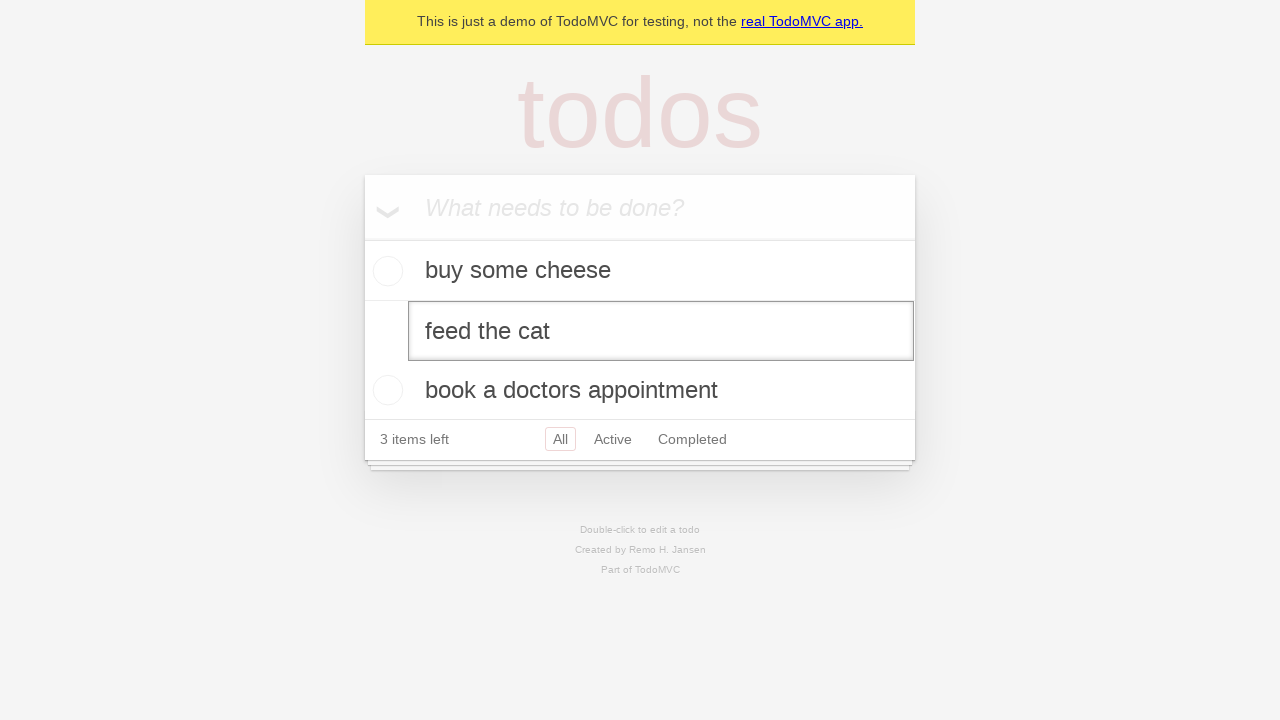

Filled edit input with 'buy some sausages' on internal:testid=[data-testid="todo-item"s] >> nth=1 >> internal:role=textbox[nam
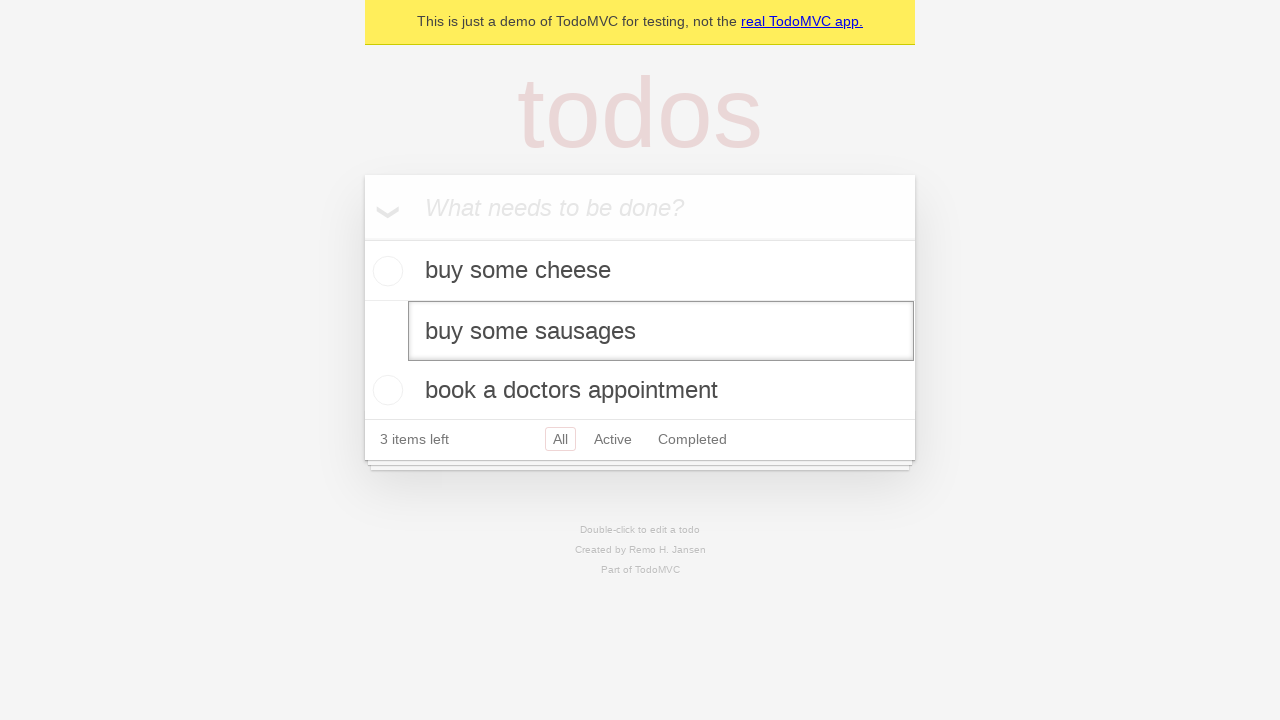

Dispatched blur event to trigger save on edit input
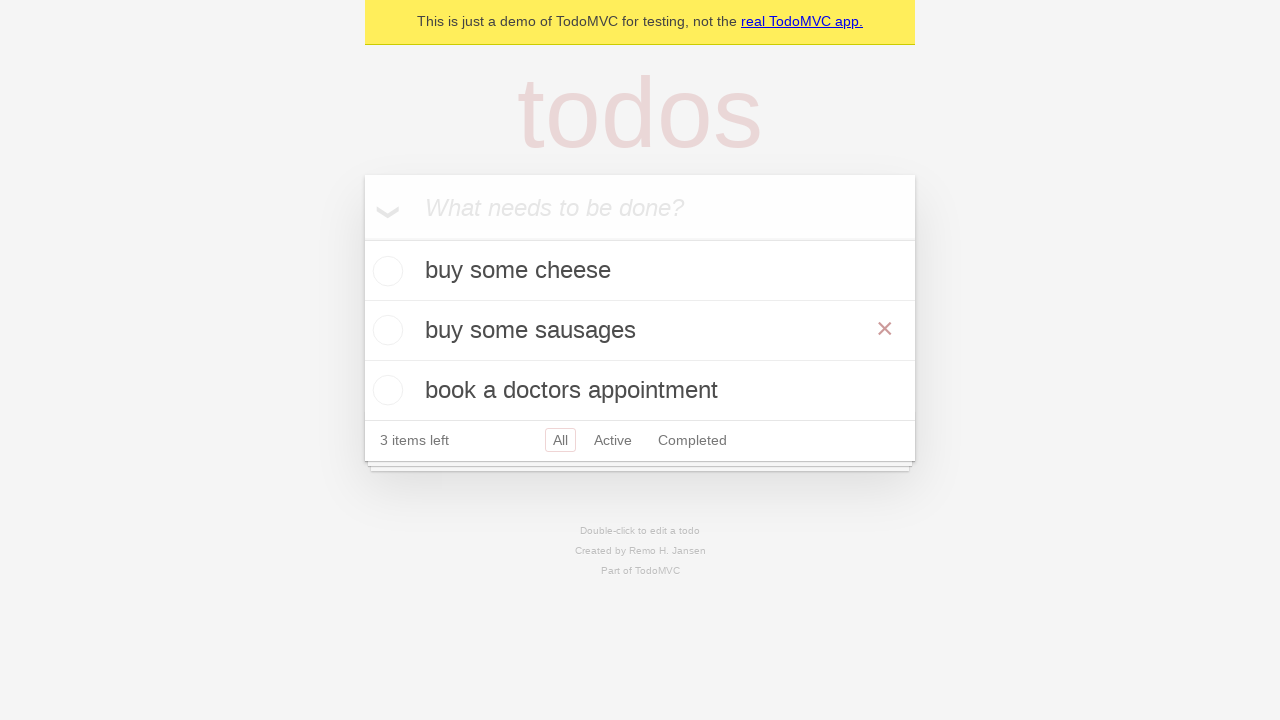

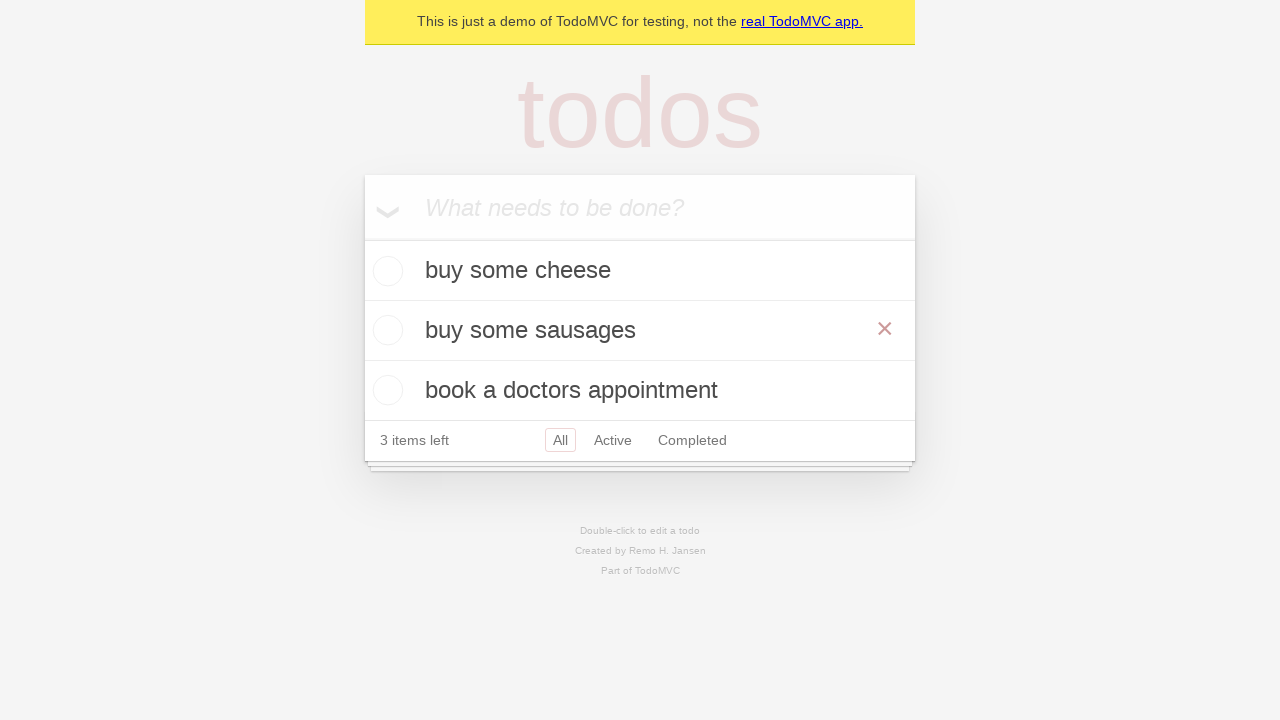